Tests registration form by filling in first name, last name, and email fields, then submitting the form and verifying the success message

Starting URL: http://suninjuly.github.io/registration1.html

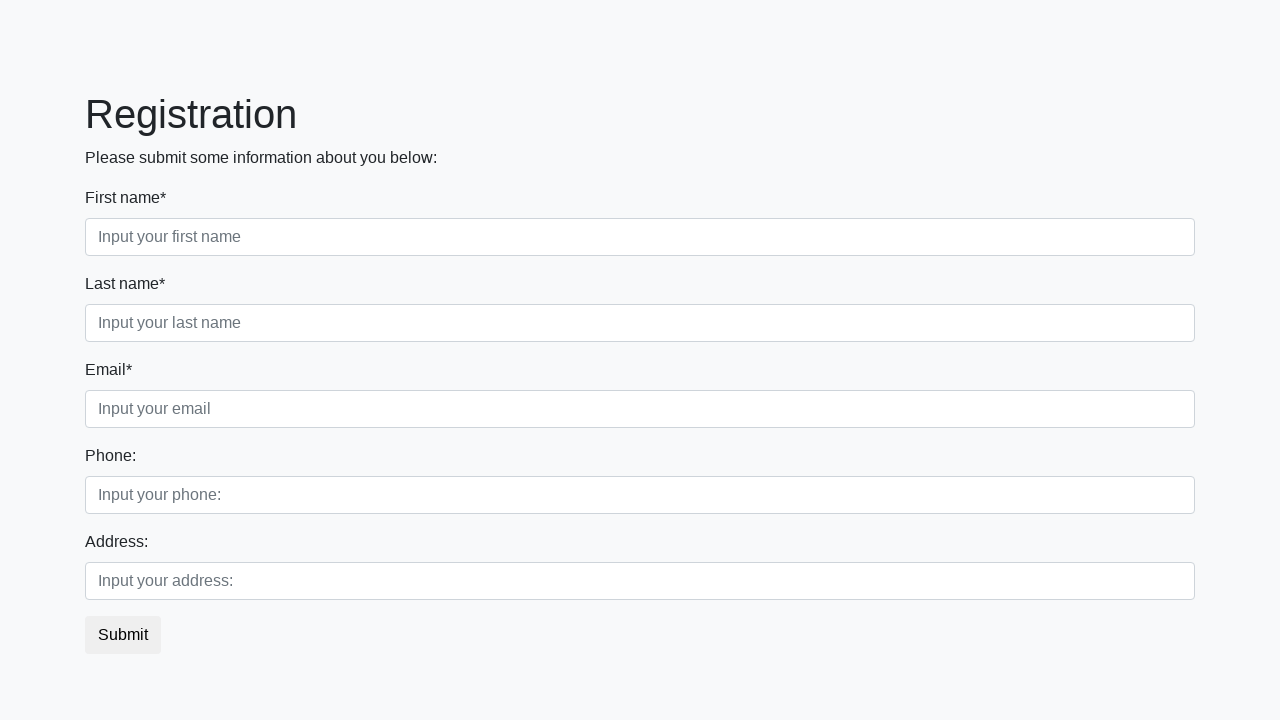

Filled first name field with 'Daemon' on .form-control.first[required]
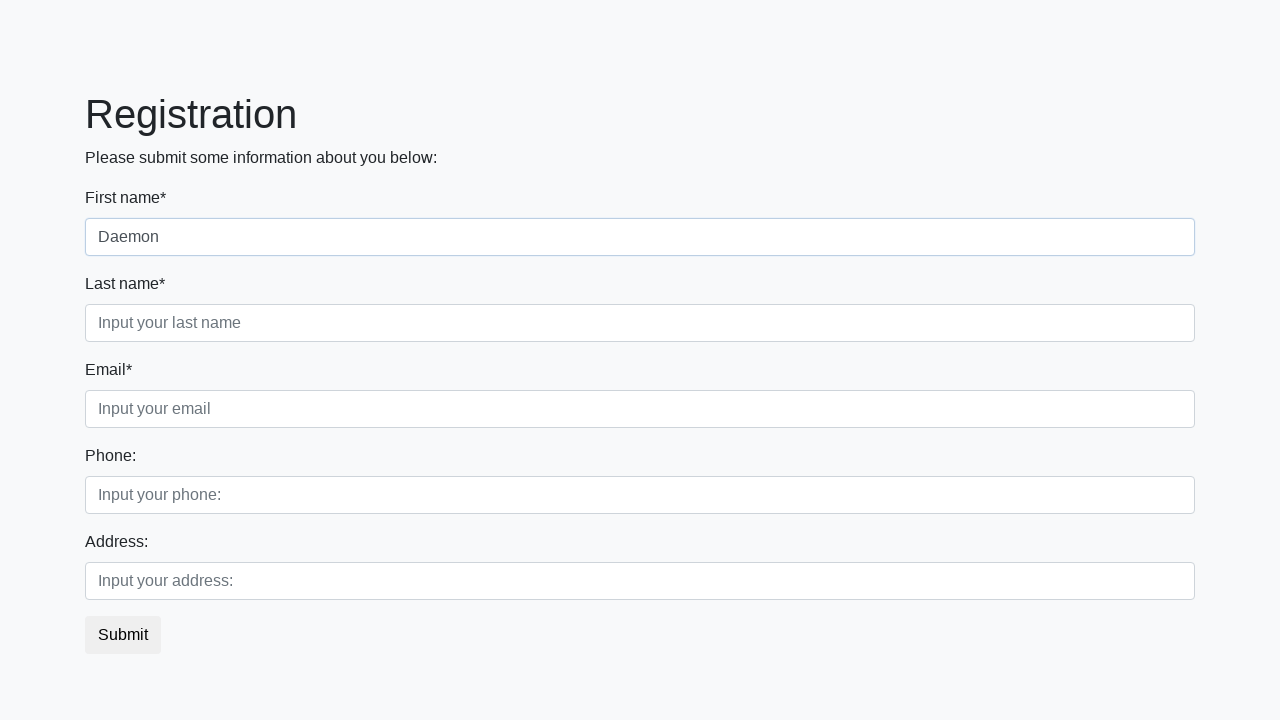

Filled last name field with 'Targaryen' on .form-control.second[required]
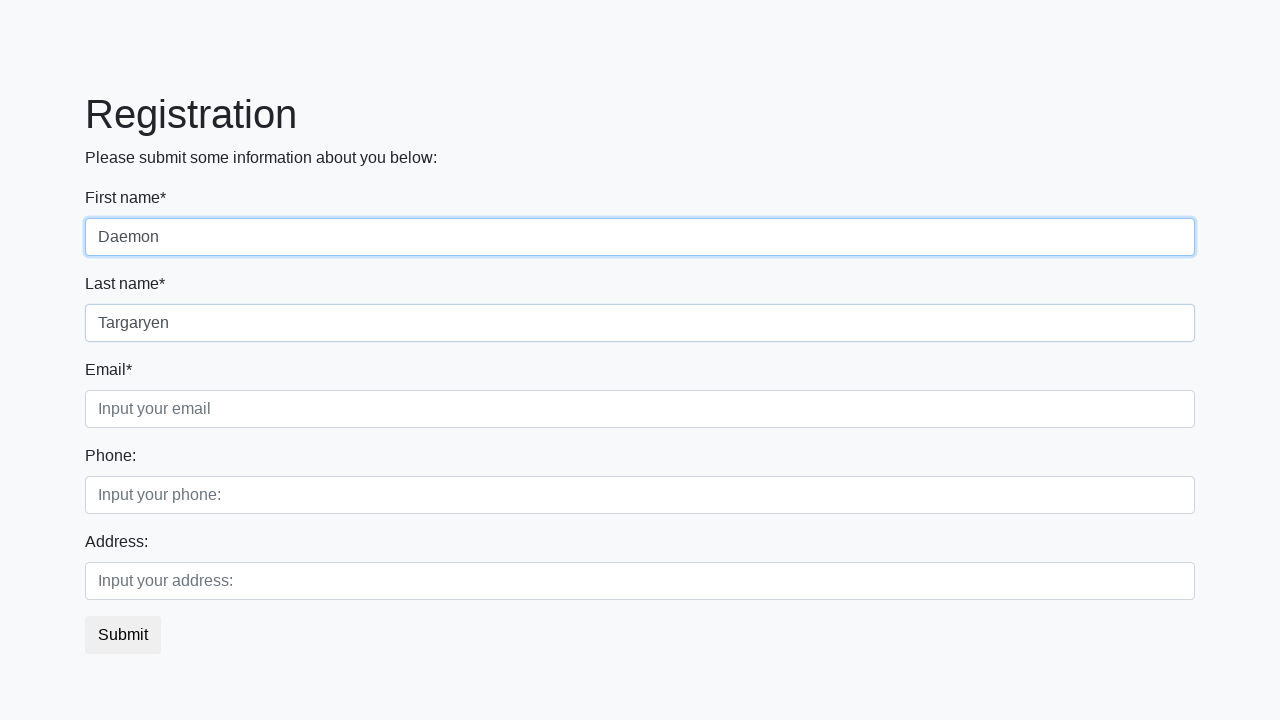

Filled email field with 'dragons_rule@fire.com' on .form-control.third[required]
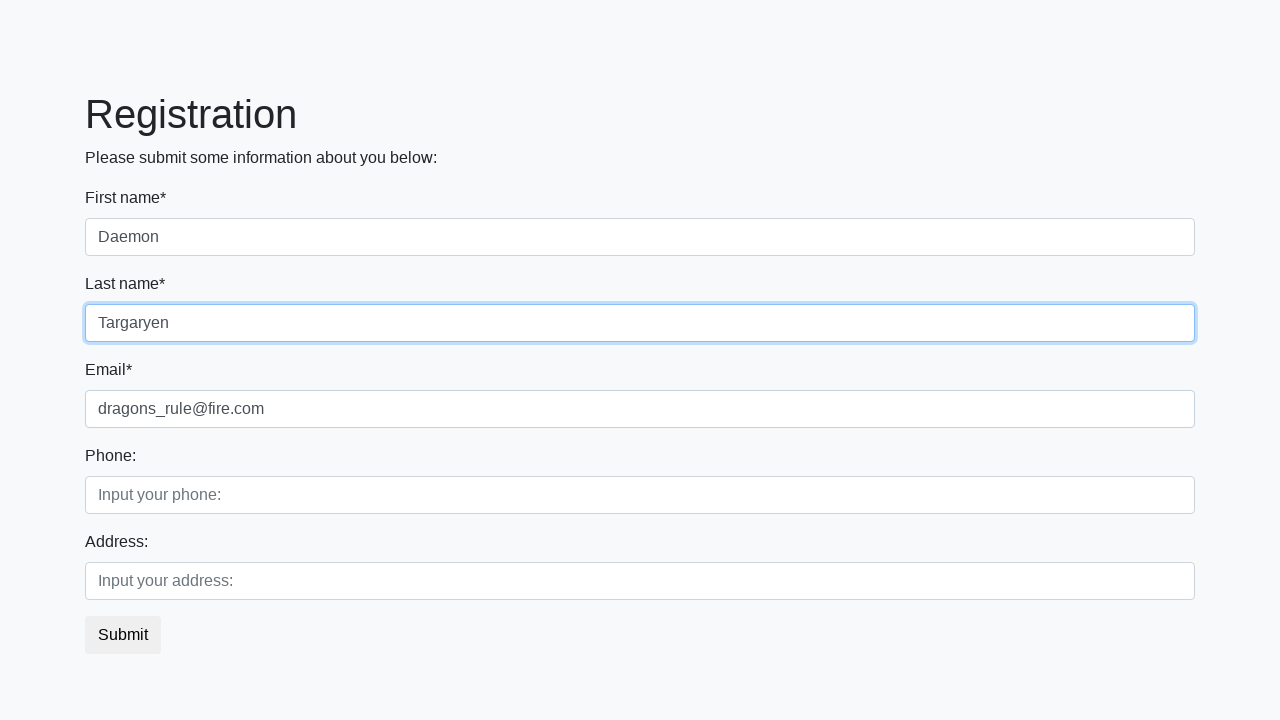

Clicked submit button to register at (123, 635) on button.btn
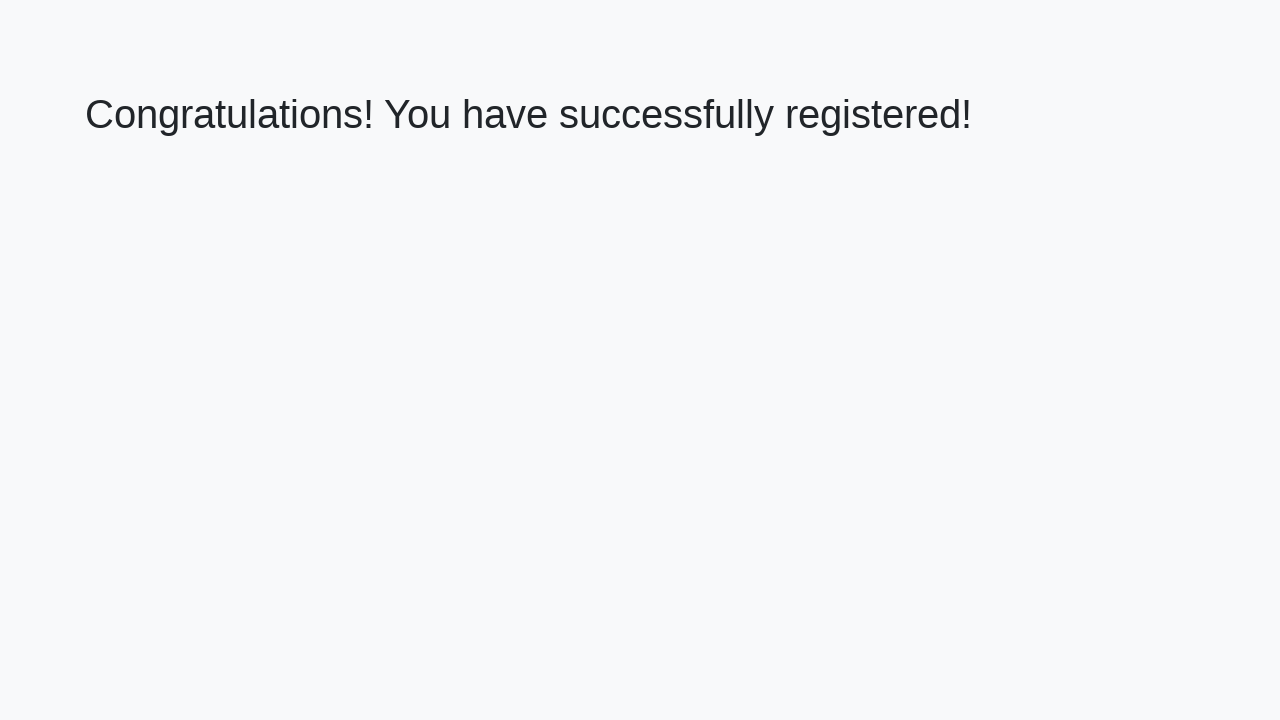

Success message h1 element loaded
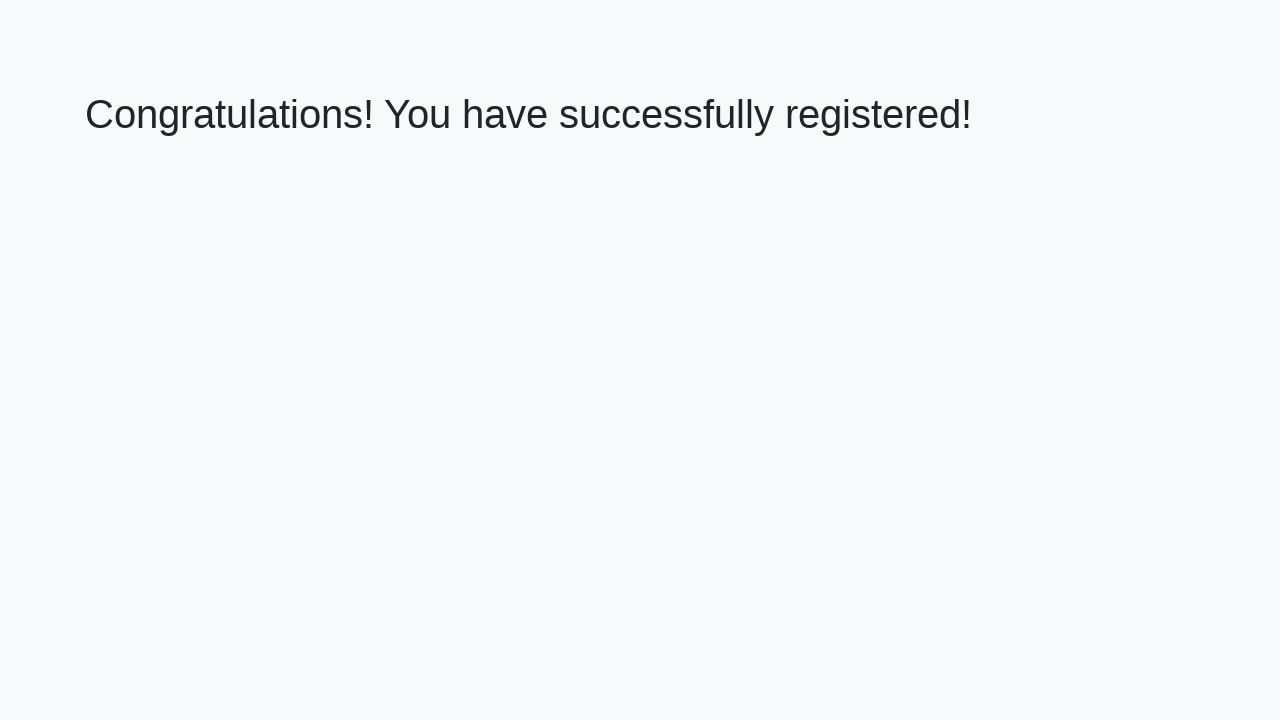

Retrieved success message text: 'Congratulations! You have successfully registered!'
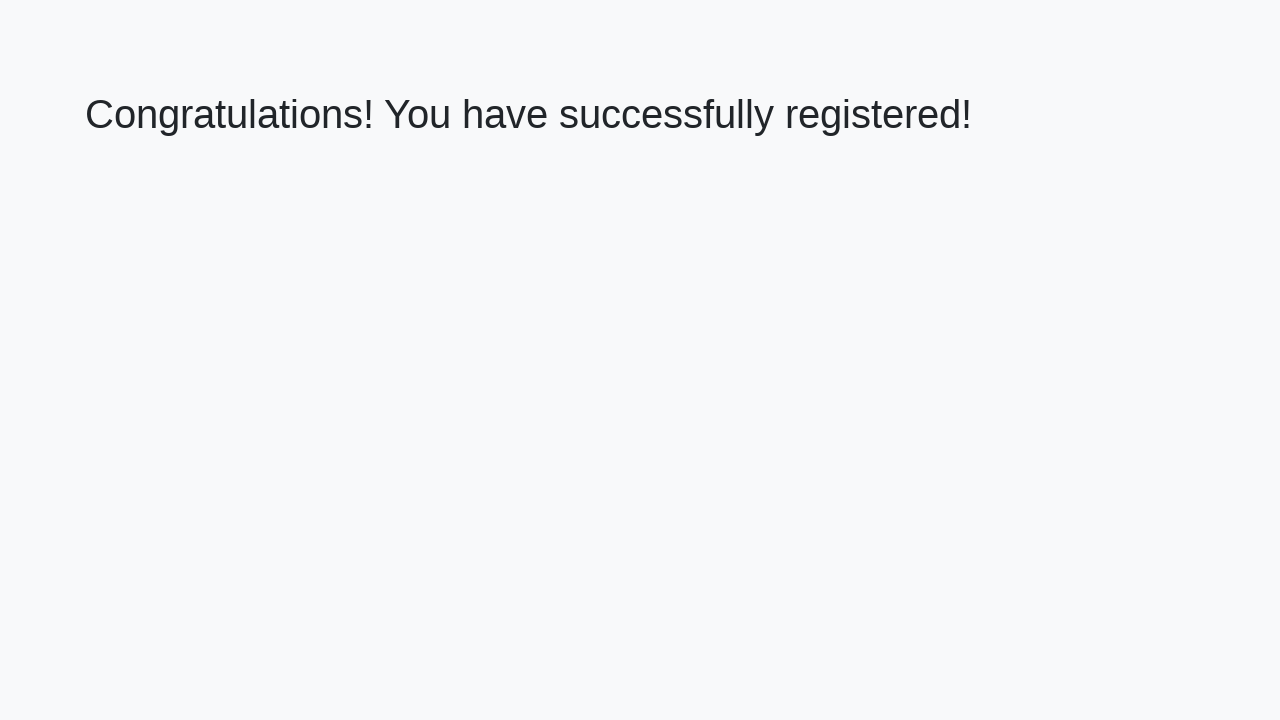

Verified success message is correct
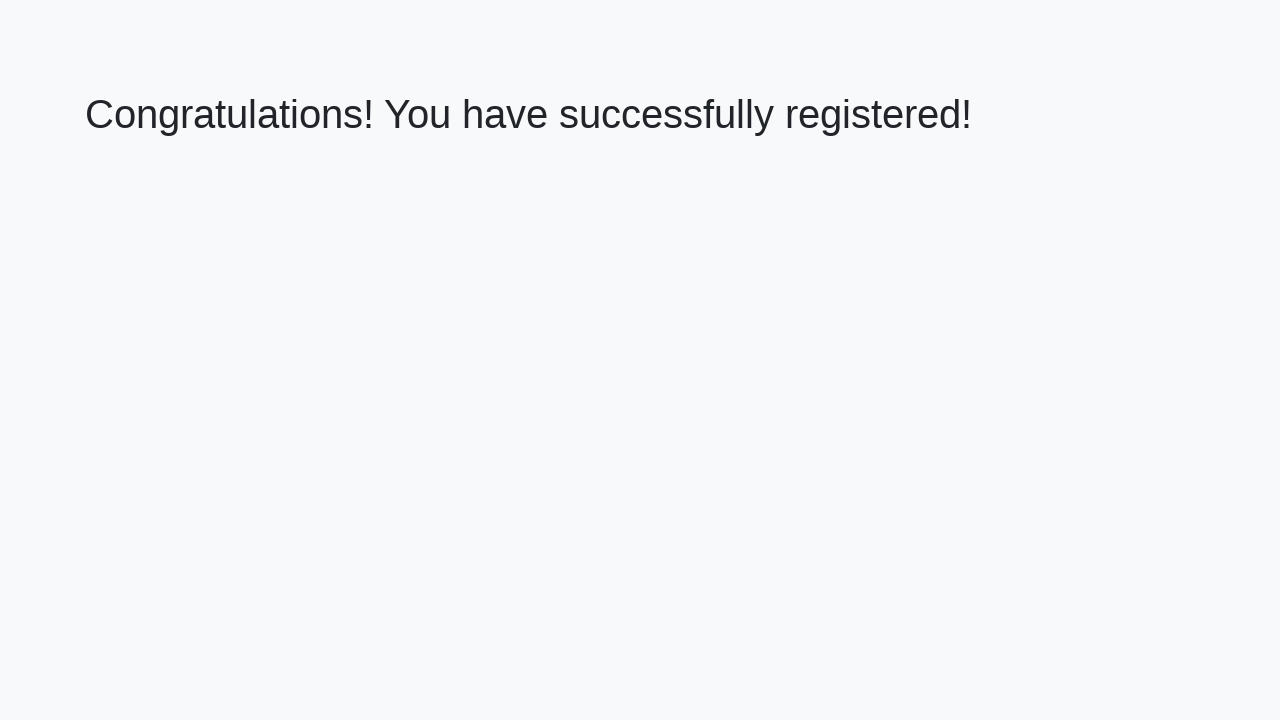

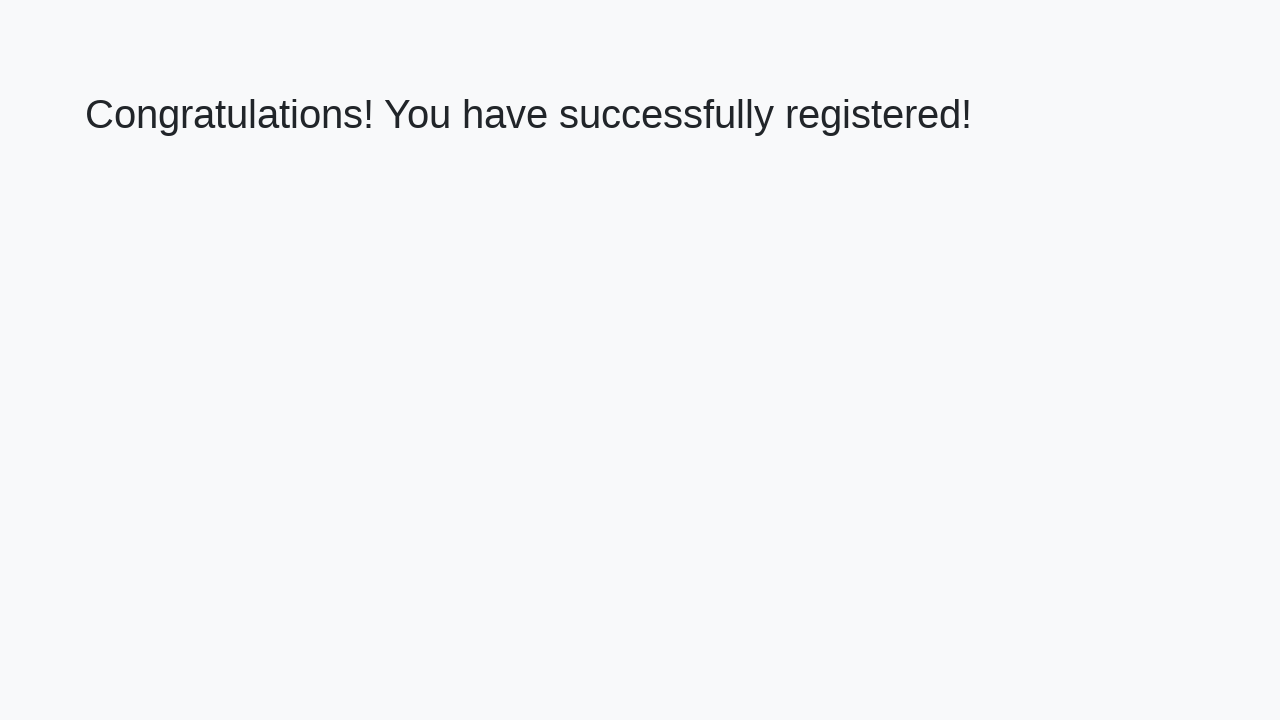